Tests checkbox functionality by checking, unchecking, and verifying checkbox states

Starting URL: https://rahulshettyacademy.com/AutomationPractice/

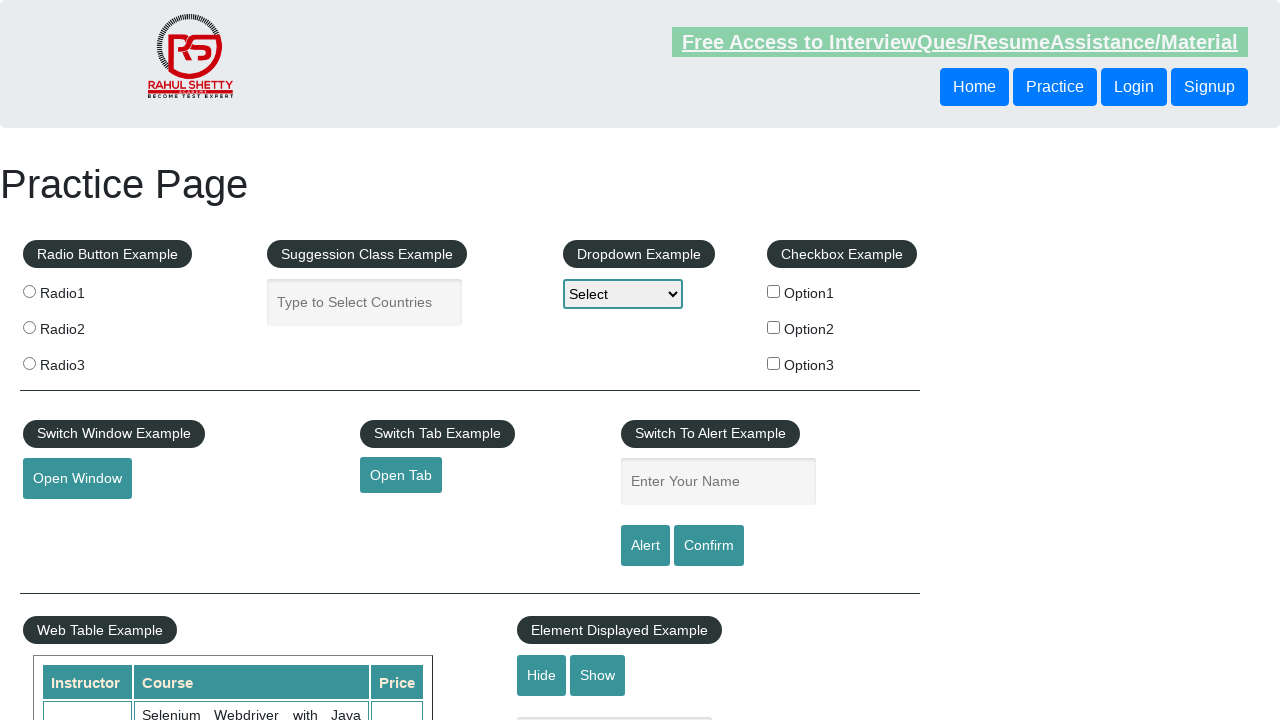

Clicked checkbox option 1 to check it at (774, 291) on #checkBoxOption1
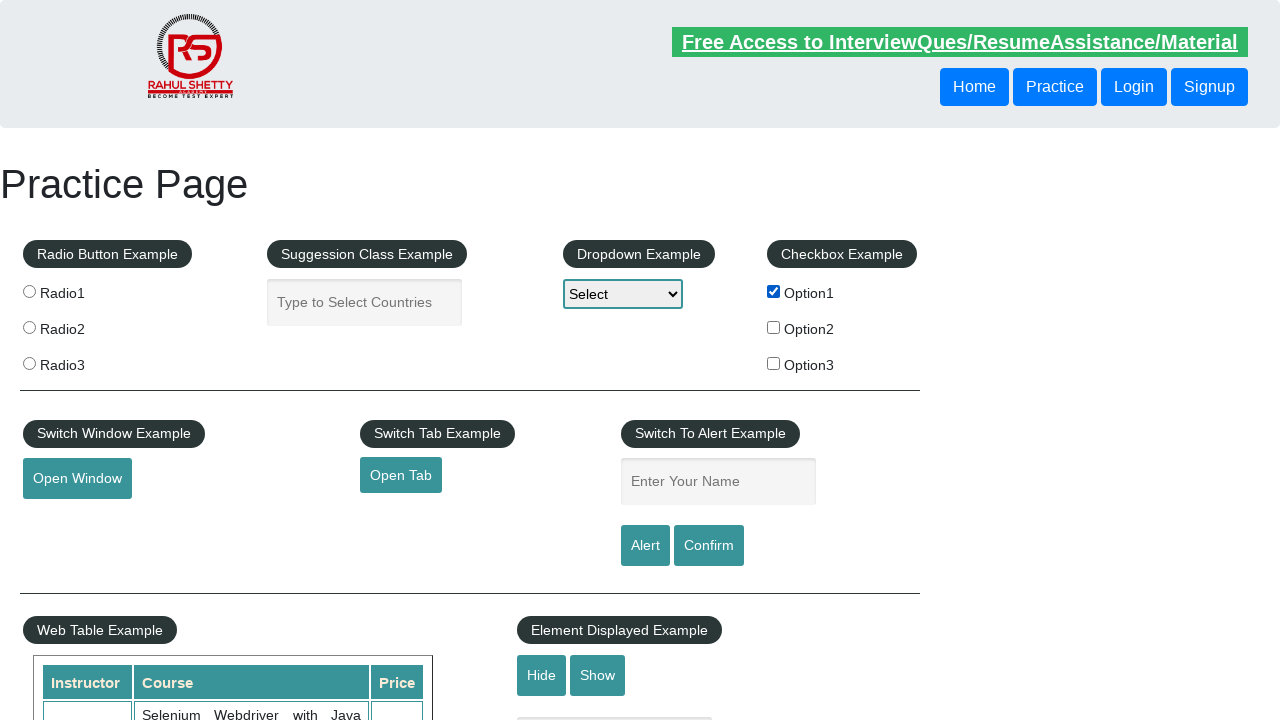

Verified checkbox option 1 is checked
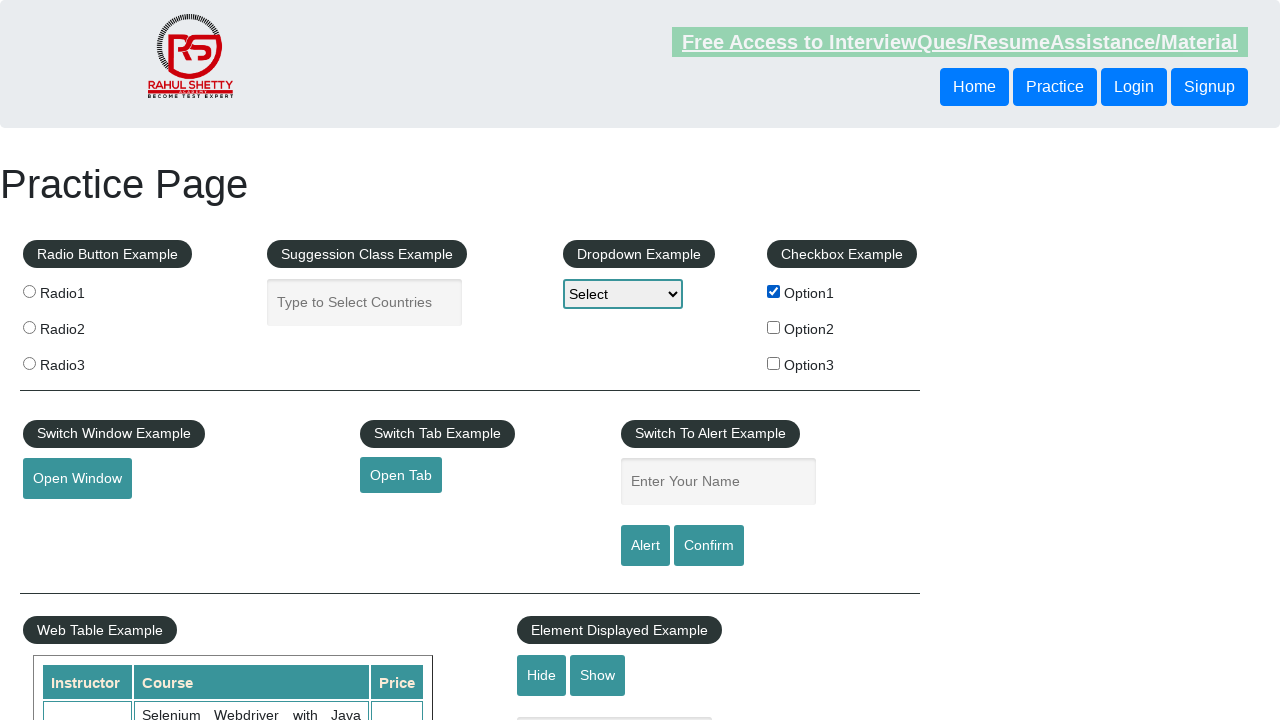

Clicked checkbox option 1 again to uncheck it at (774, 291) on #checkBoxOption1
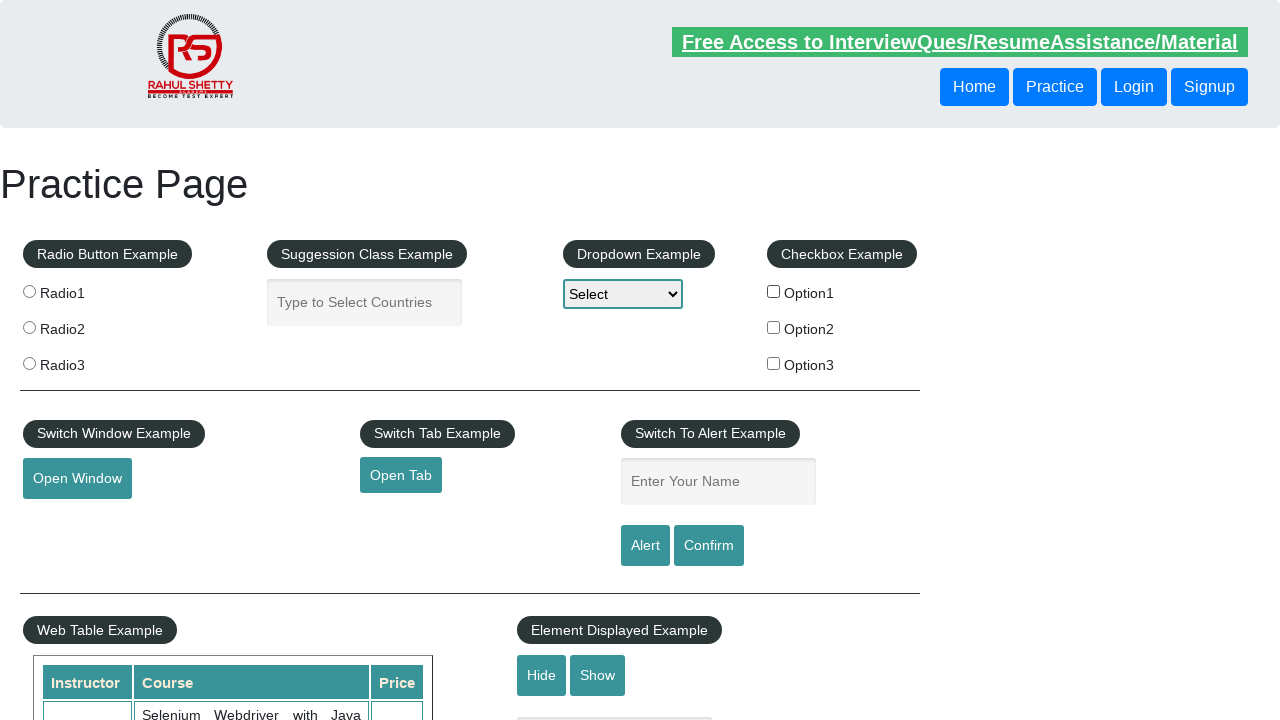

Verified checkbox option 1 is unchecked
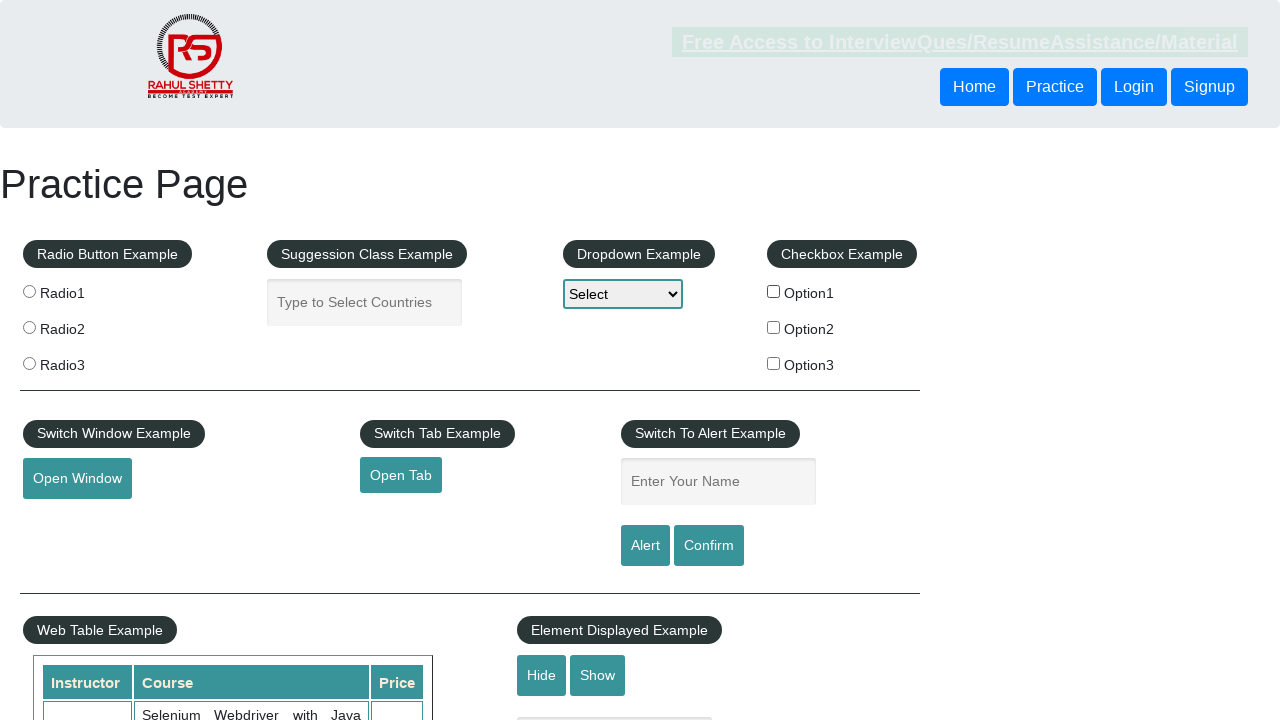

Counted total checkboxes on the page
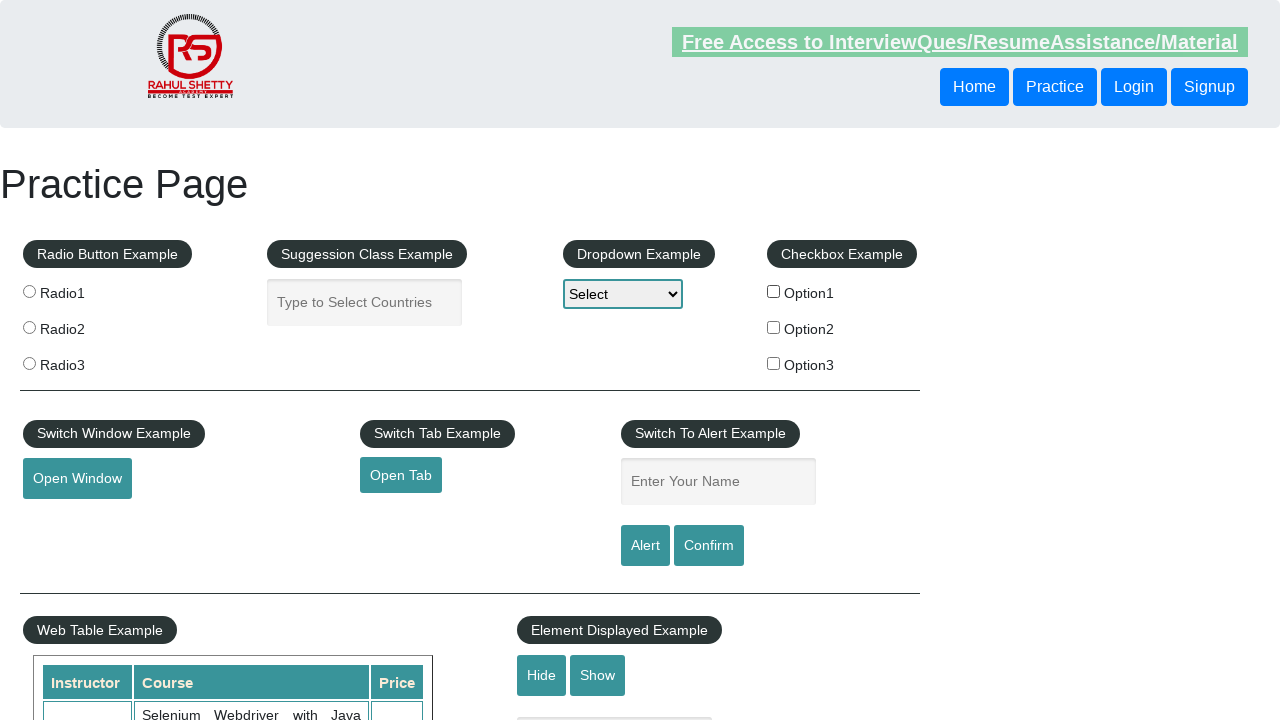

Verified there are exactly 3 checkboxes on the page
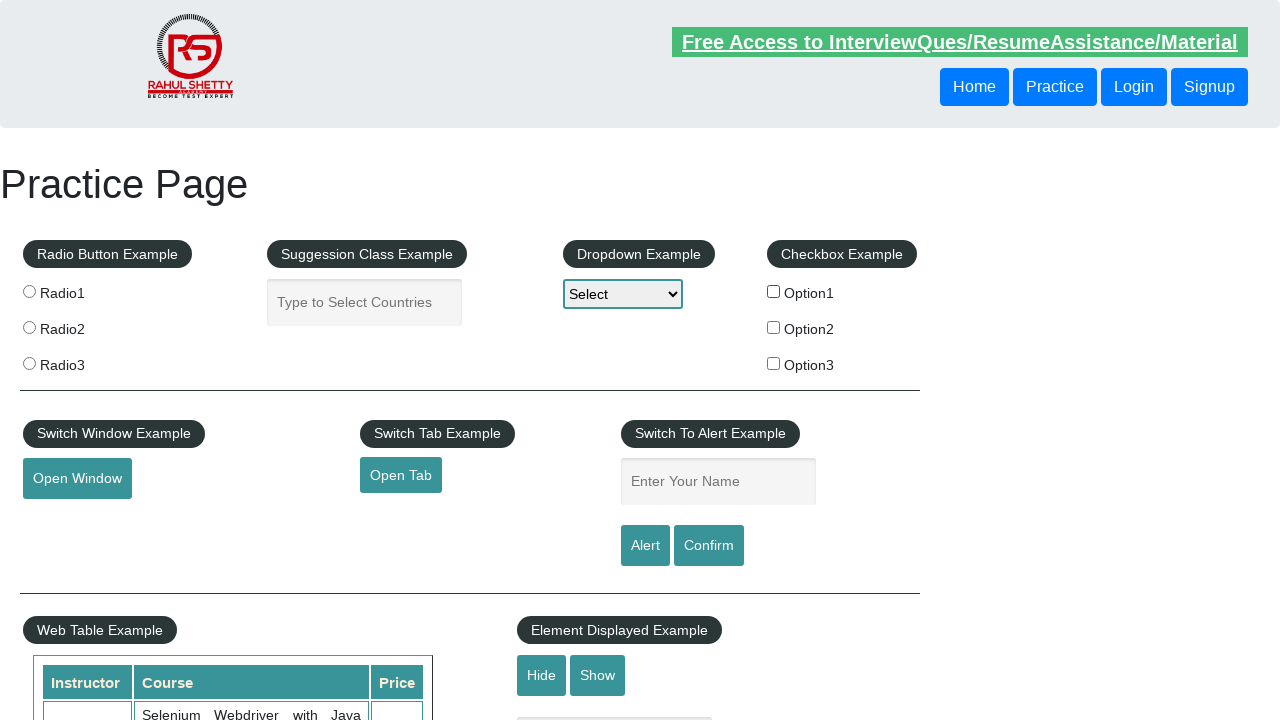

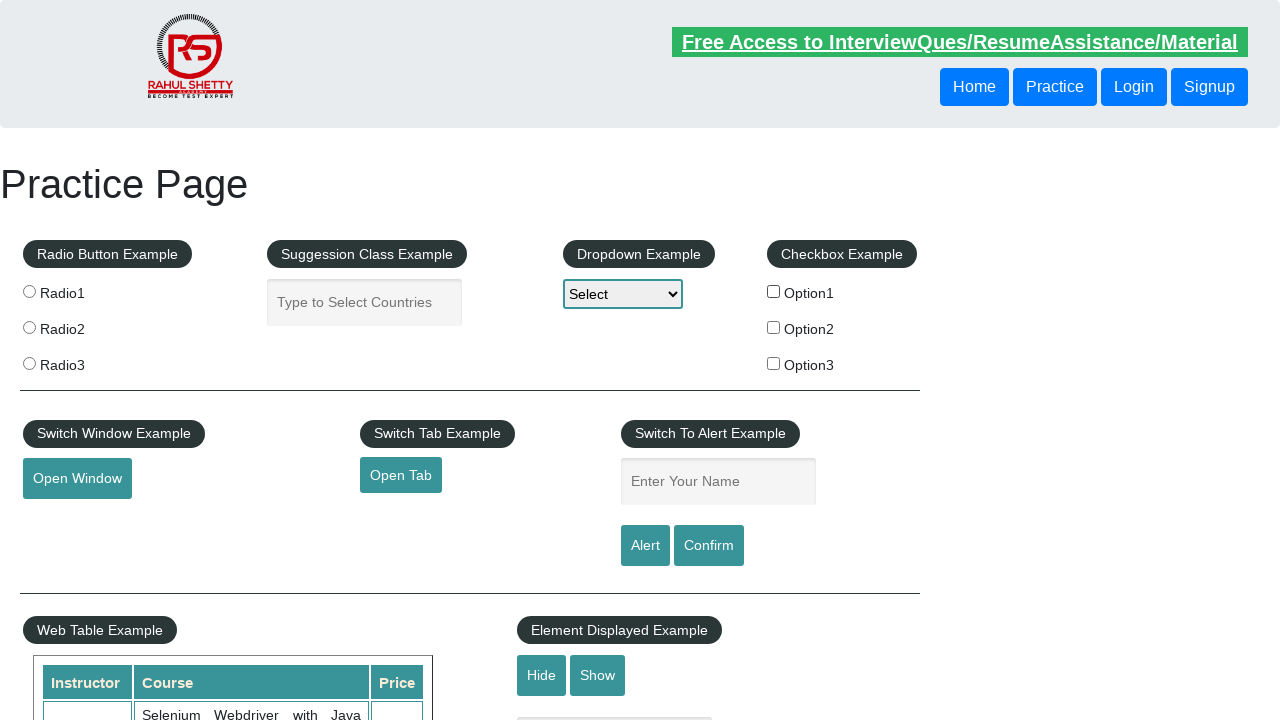